Tests form interaction with dynamically generated class attributes by filling username and password fields and clicking the login button to verify the confirmation message

Starting URL: https://v1.training-support.net/selenium/dynamic-attributes

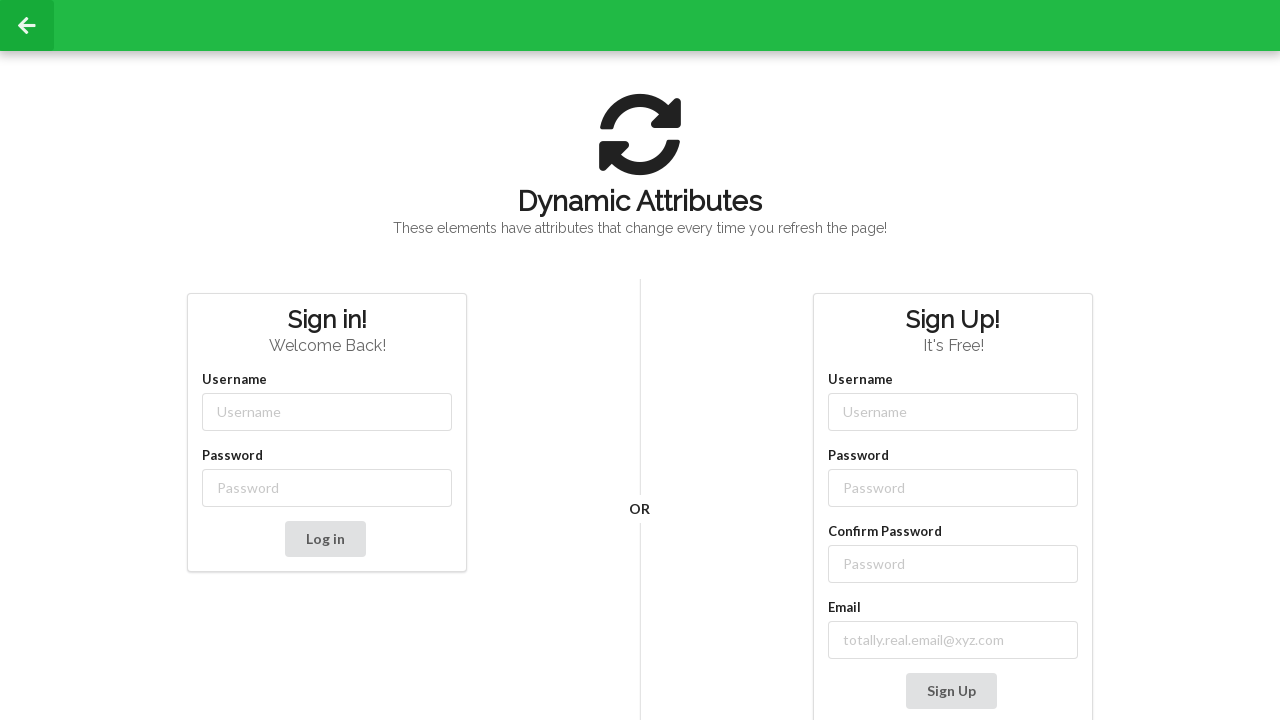

Filled username field with 'admin' using dynamic class attribute on xpath=//input[starts-with(@class, 'username-')]
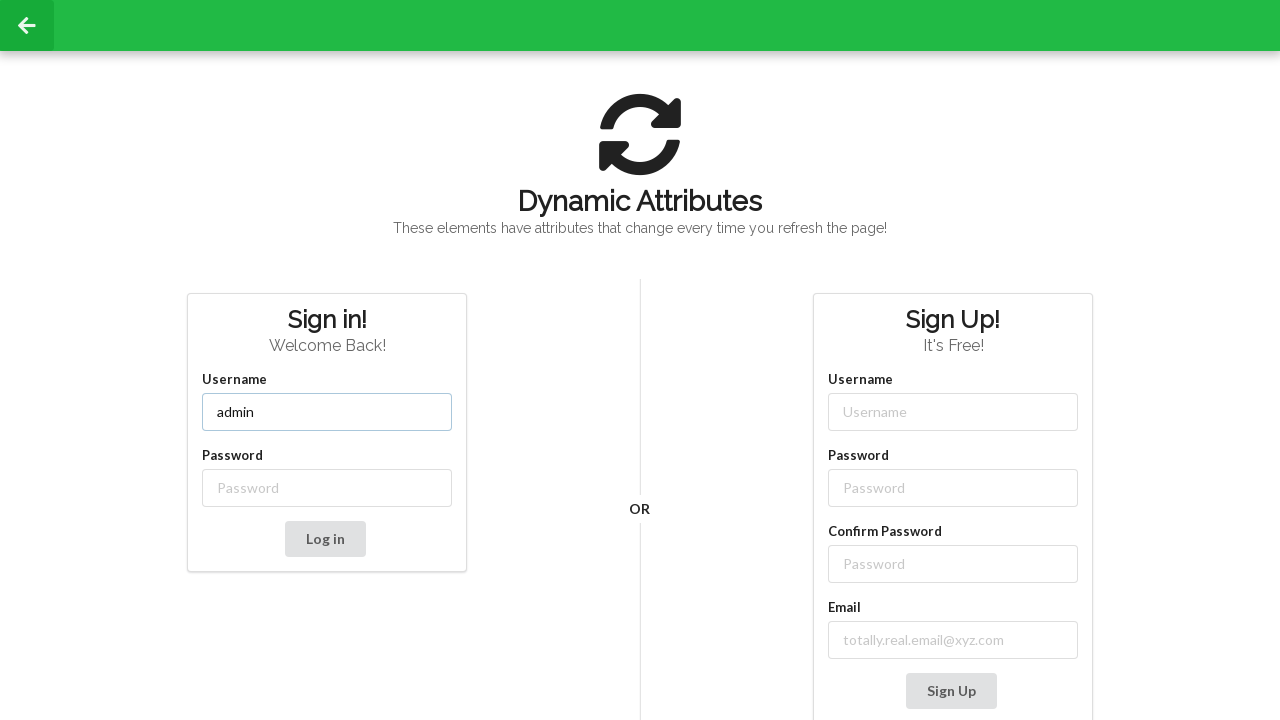

Filled password field with 'password' using dynamic class attribute on xpath=//input[starts-with(@class, 'password-')]
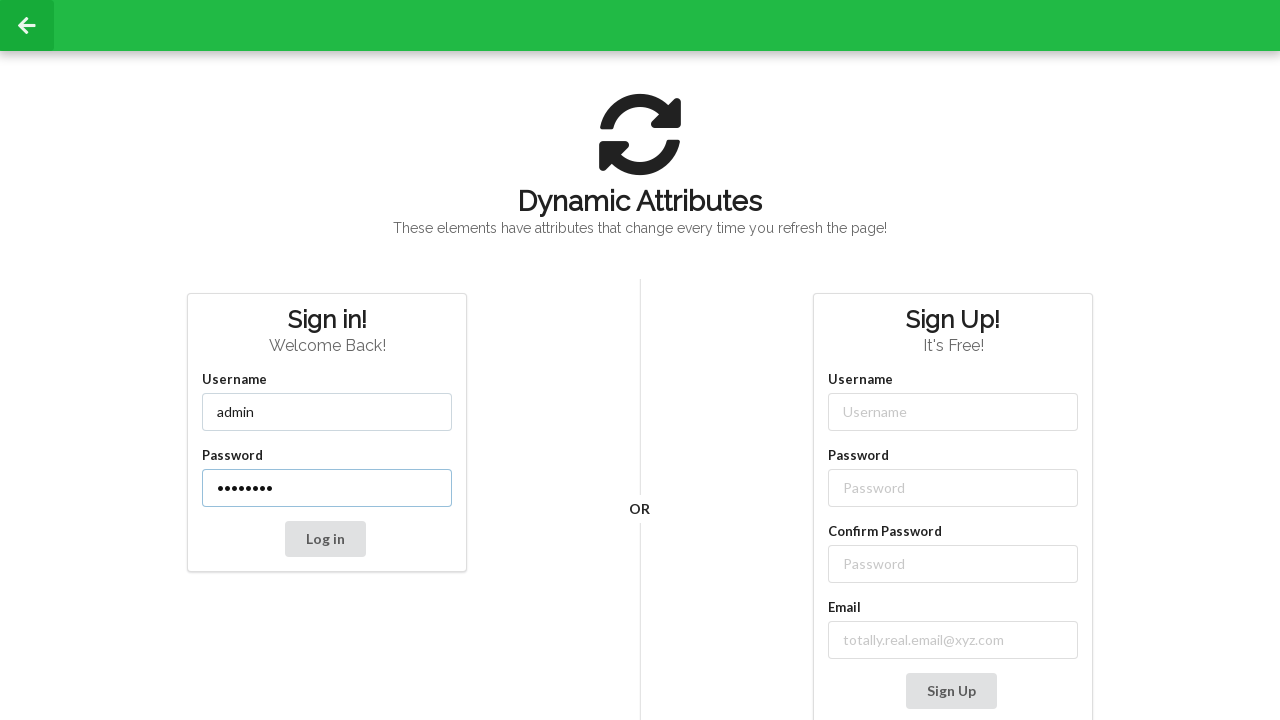

Clicked login button to submit form at (325, 539) on xpath=//button[@onclick = 'signIn()']
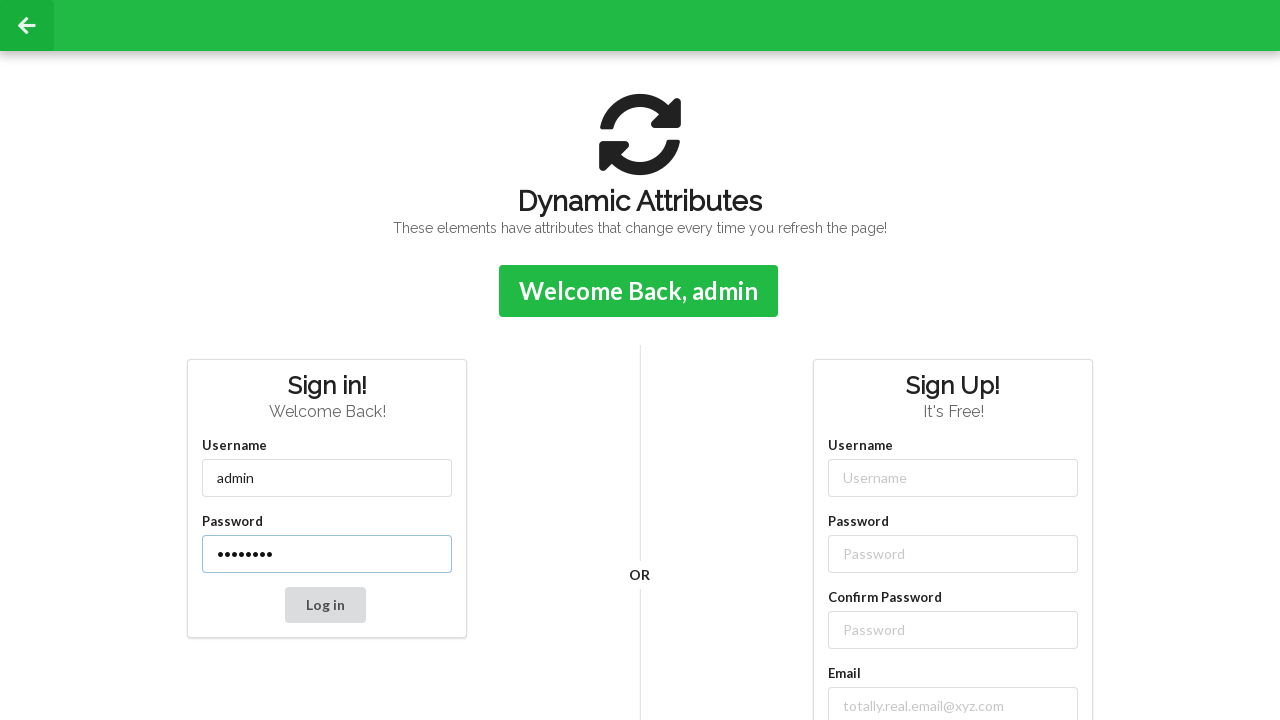

Confirmation message element loaded
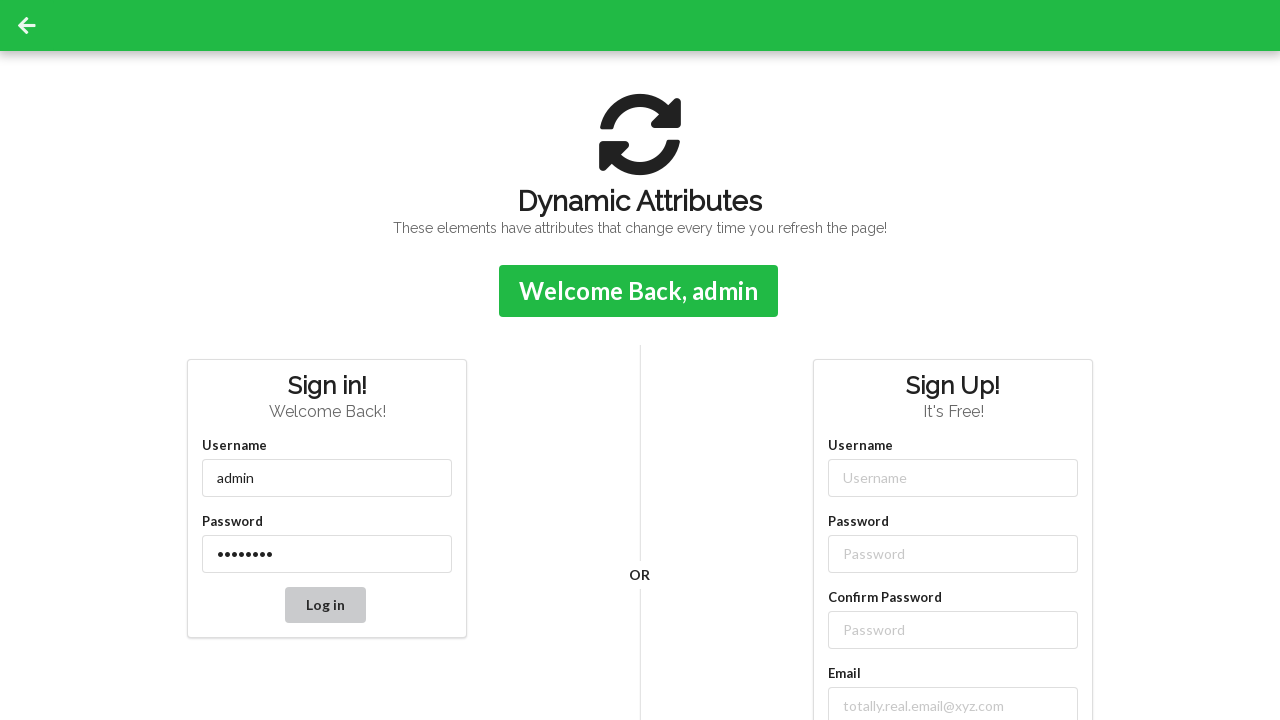

Printed confirmation message: Welcome Back, admin
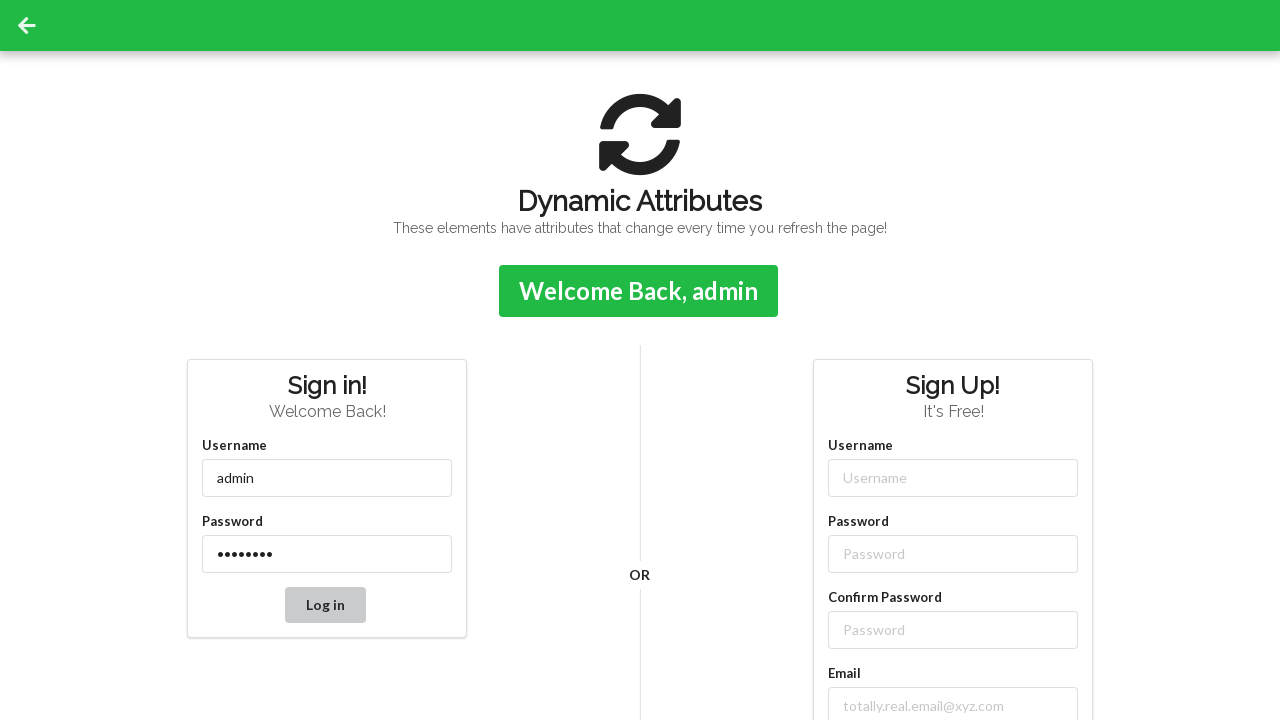

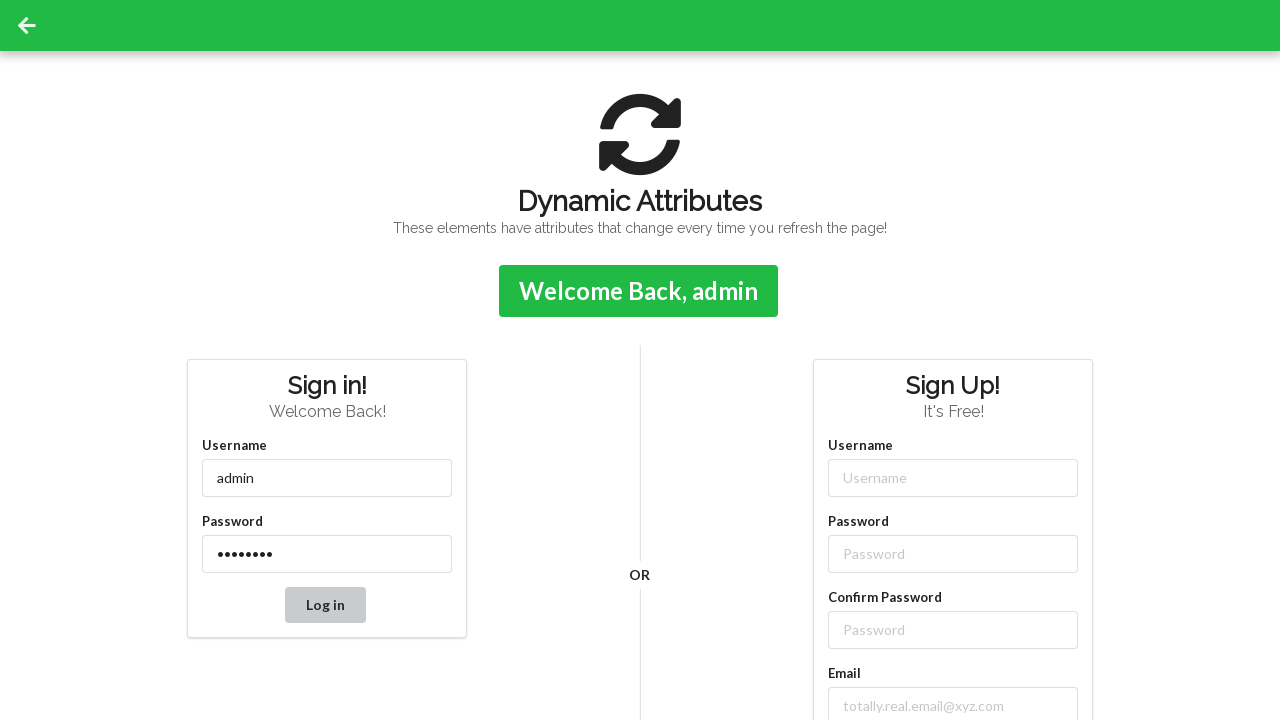